Tests basic URL navigation by visiting the TechGlobal School website and validating that the page loads successfully. The script navigates to the same URL twice using different methods (get vs navigate.to).

Starting URL: https://www.techglobalschool.com

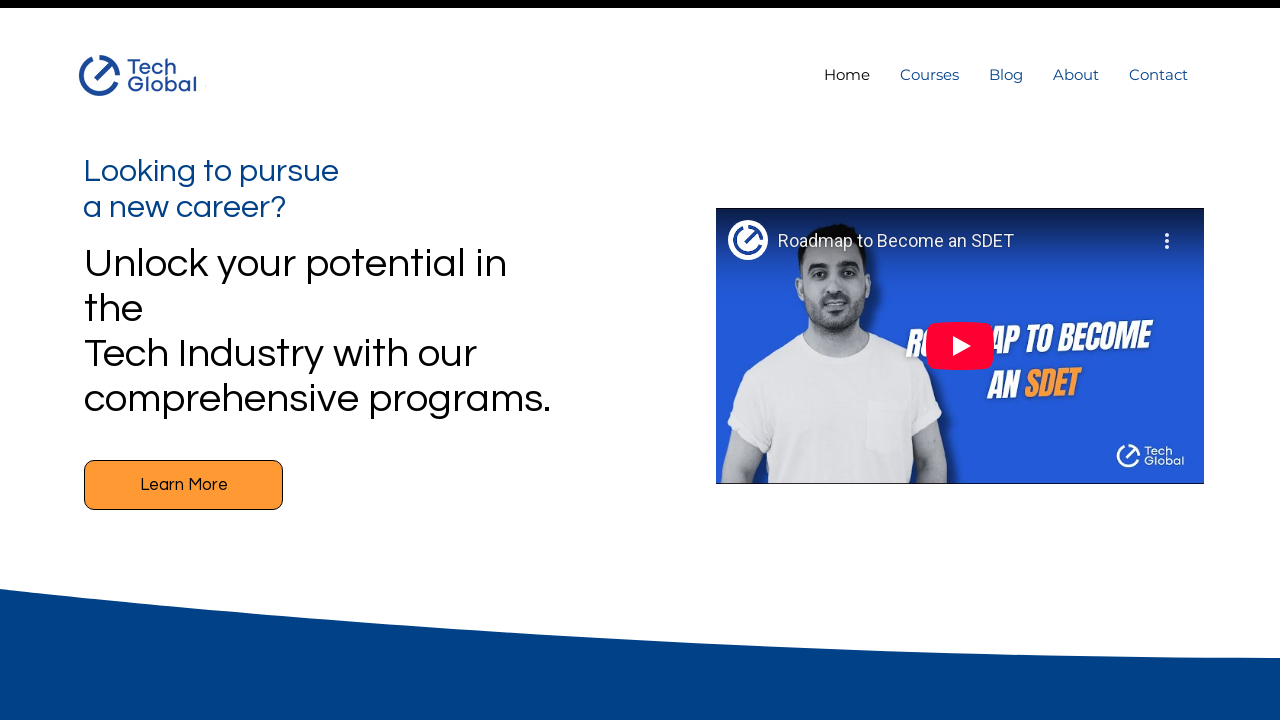

Navigated to https://www.techglobalschool.com using page.goto()
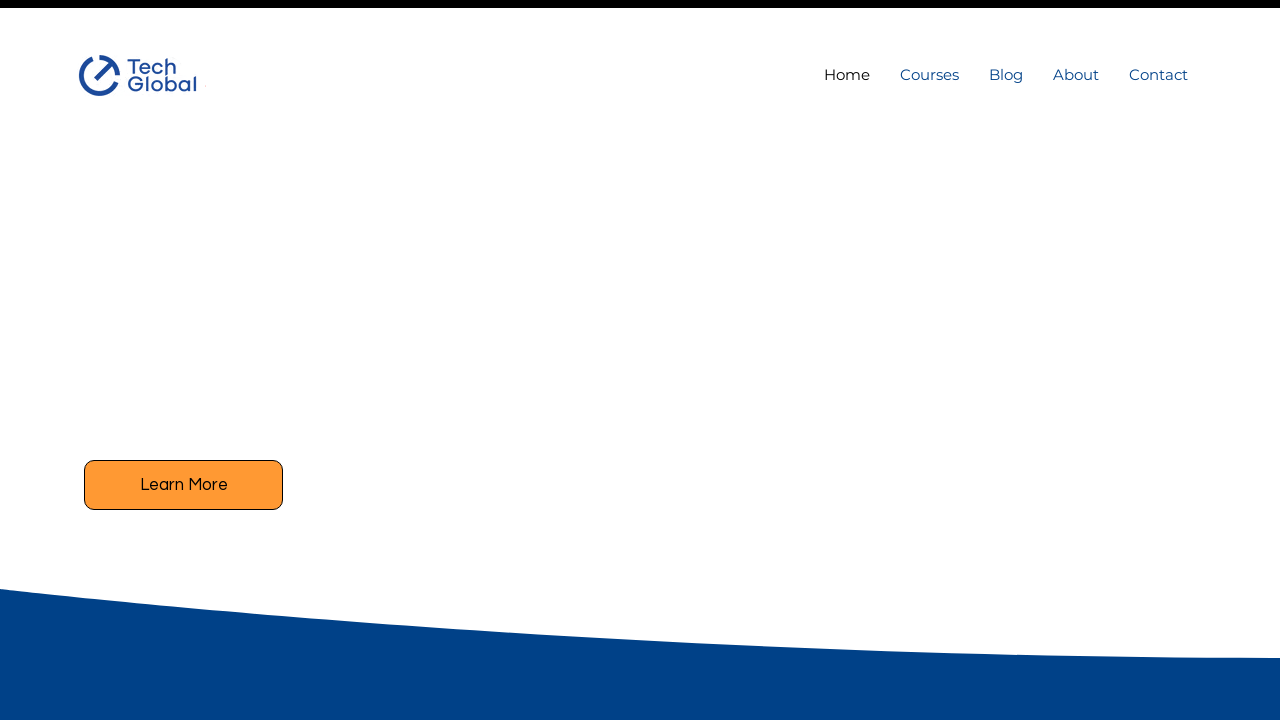

Waited for page to reach domcontentloaded state
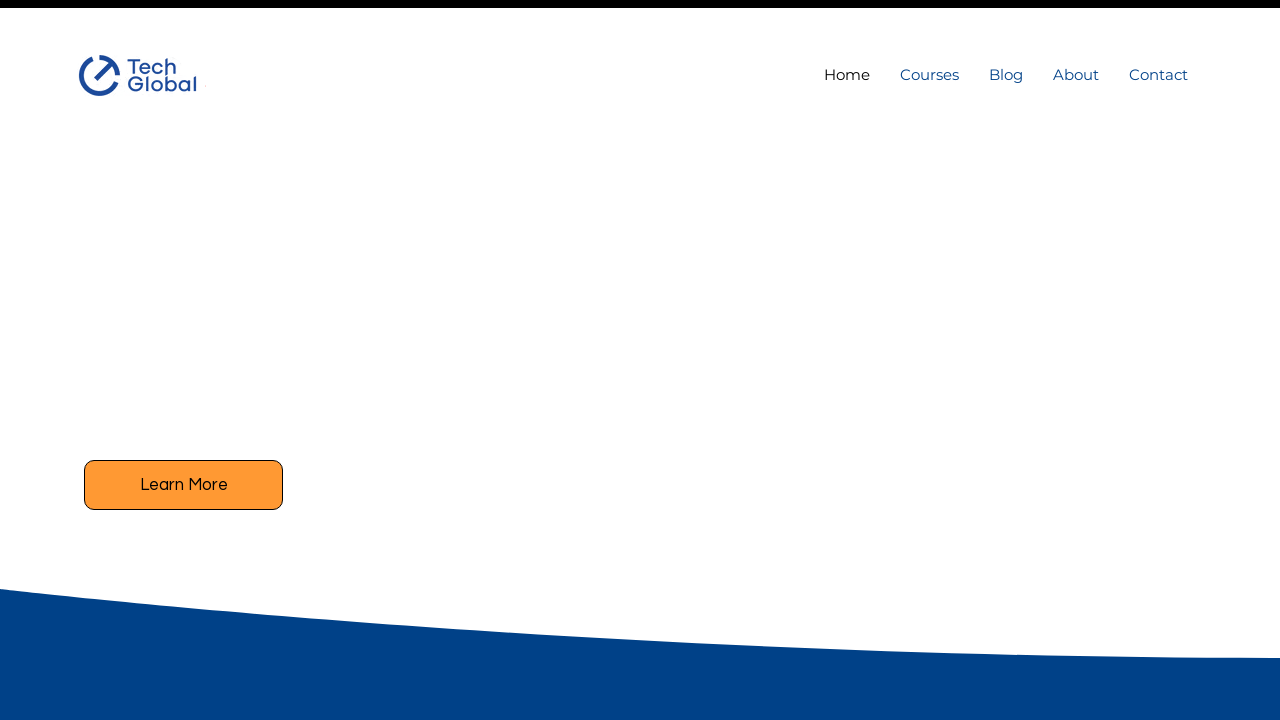

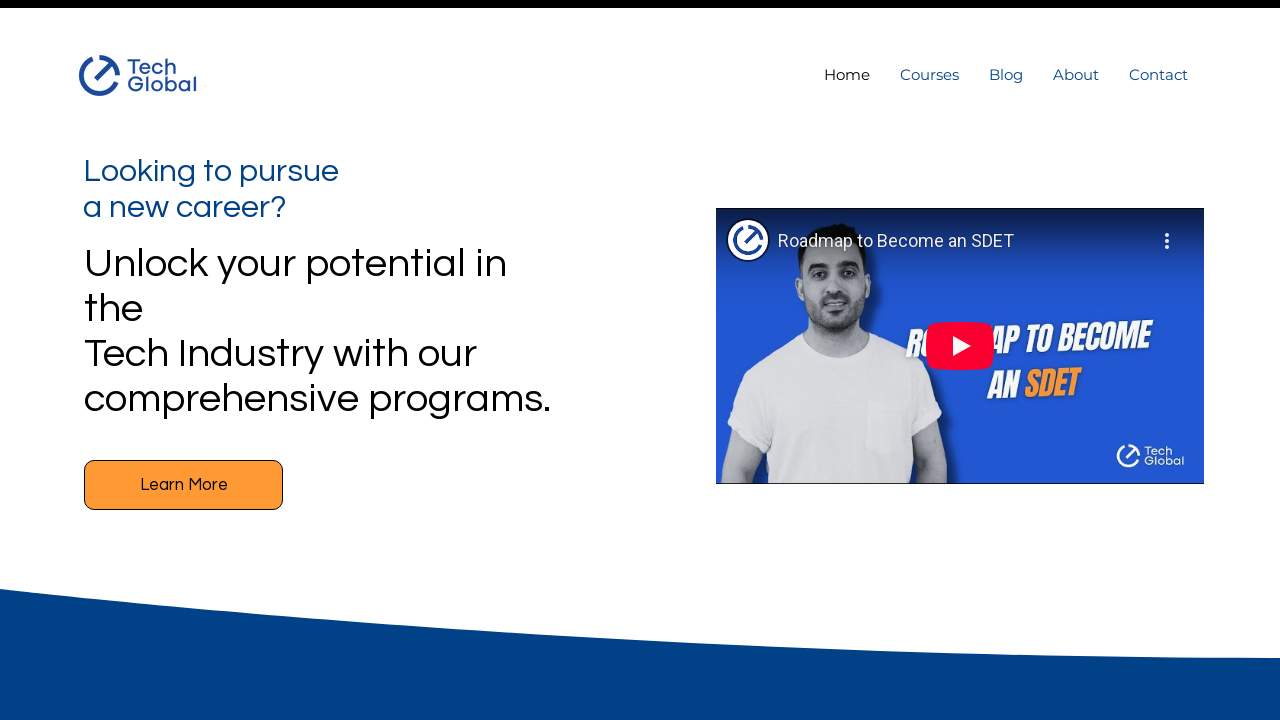